Tests JavaScript alert handling by navigating to the alerts page, triggering an alert, accepting it, and verifying the result message

Starting URL: https://the-internet.herokuapp.com/

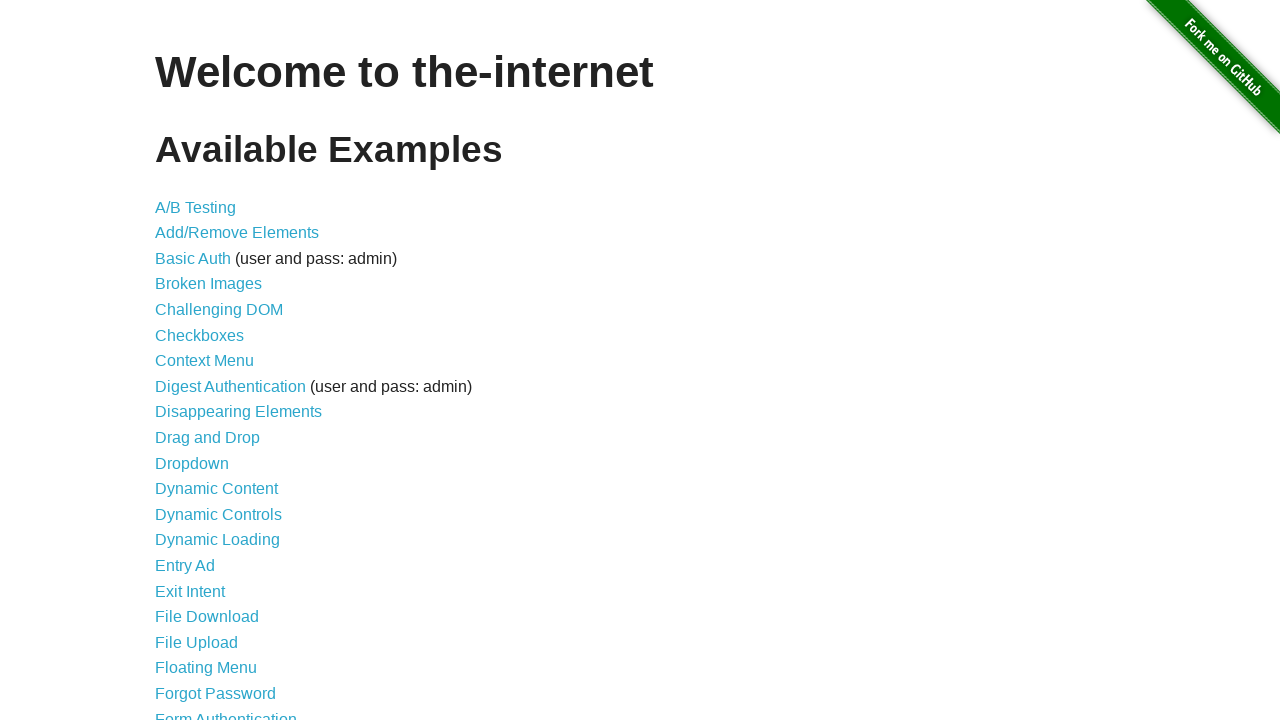

Clicked on JavaScript Alerts link at (214, 361) on xpath=//a[text()='JavaScript Alerts']
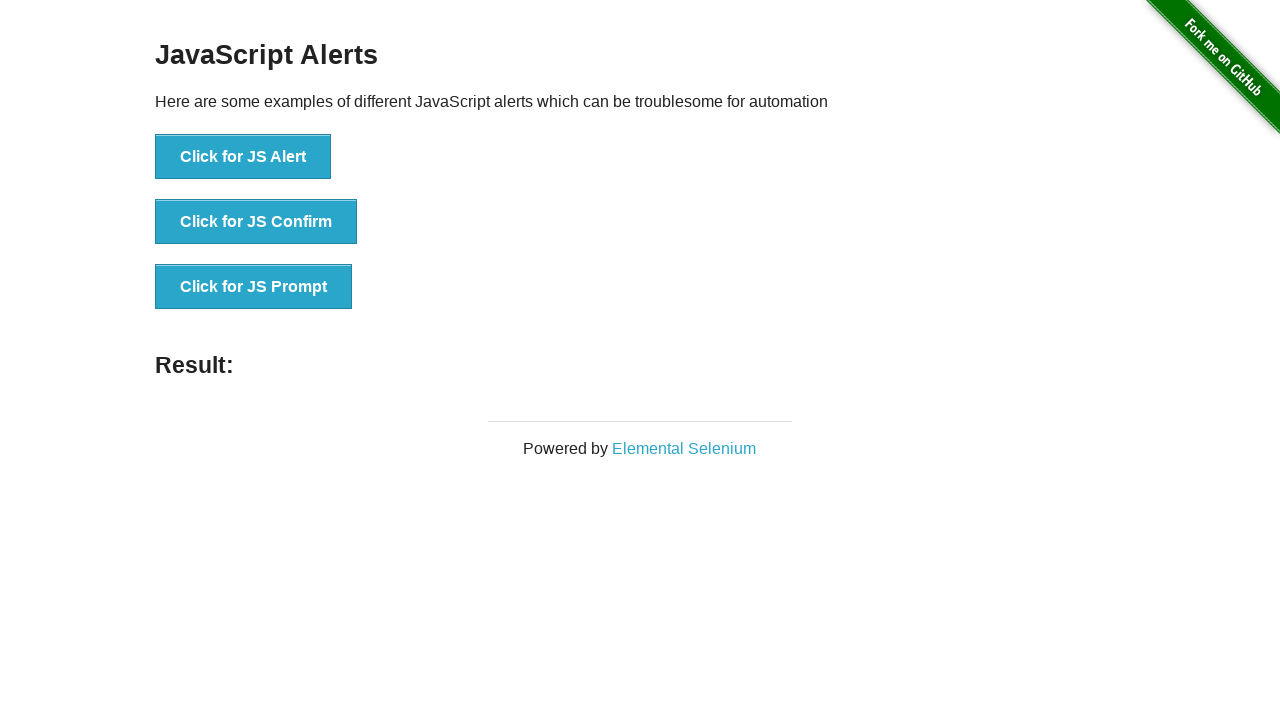

Clicked button to trigger JavaScript alert at (243, 157) on xpath=//button[@onclick='jsAlert()']
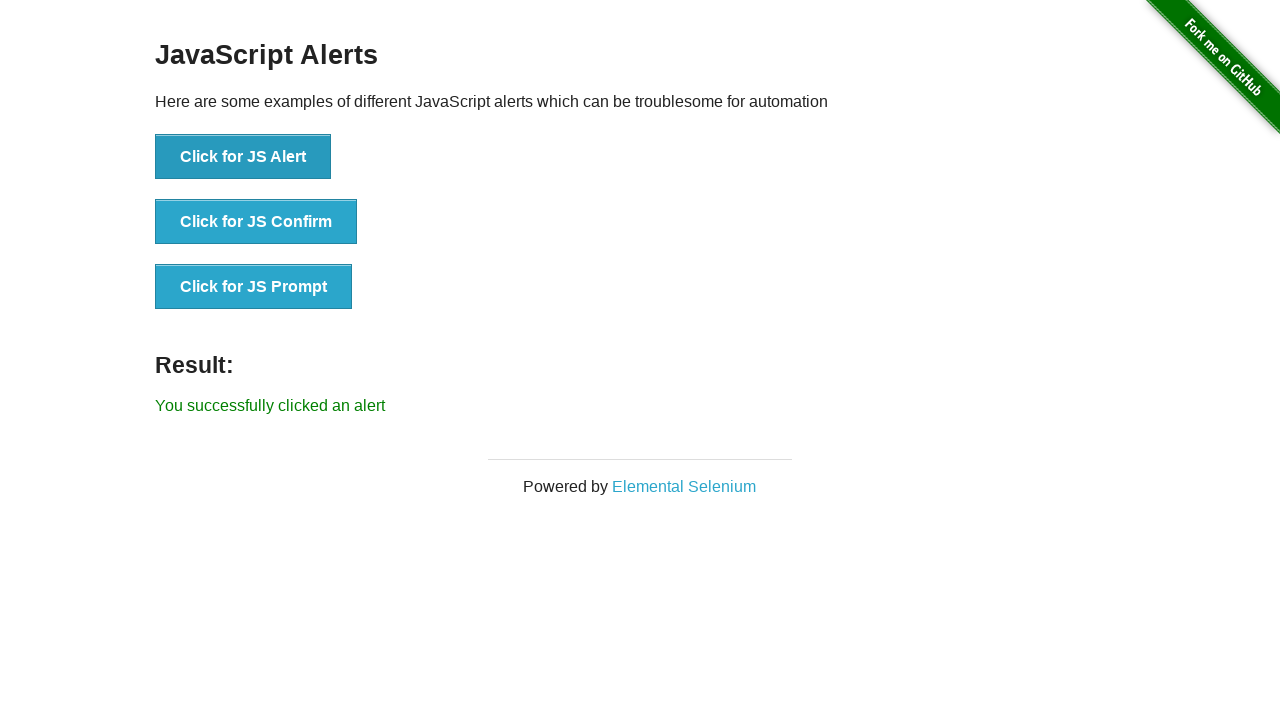

Set up dialog handler to accept alerts
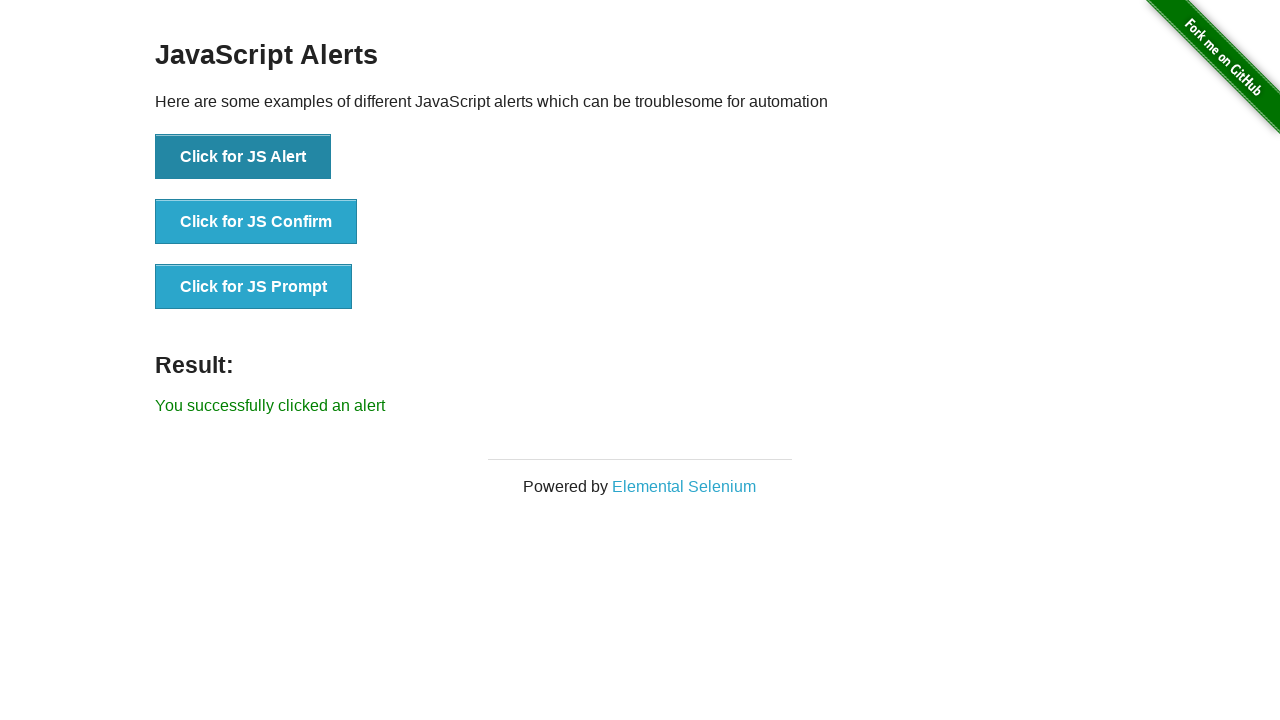

Verified result message 'You successfully clicked an alert' appeared after accepting alert
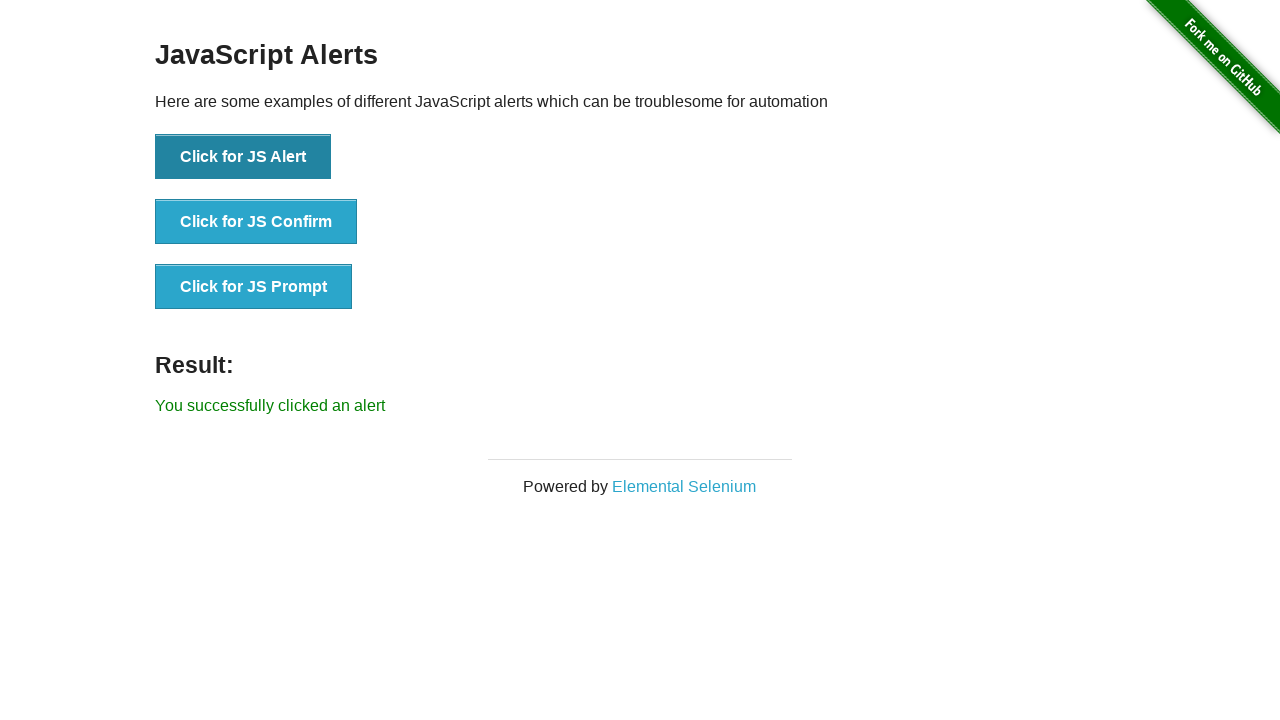

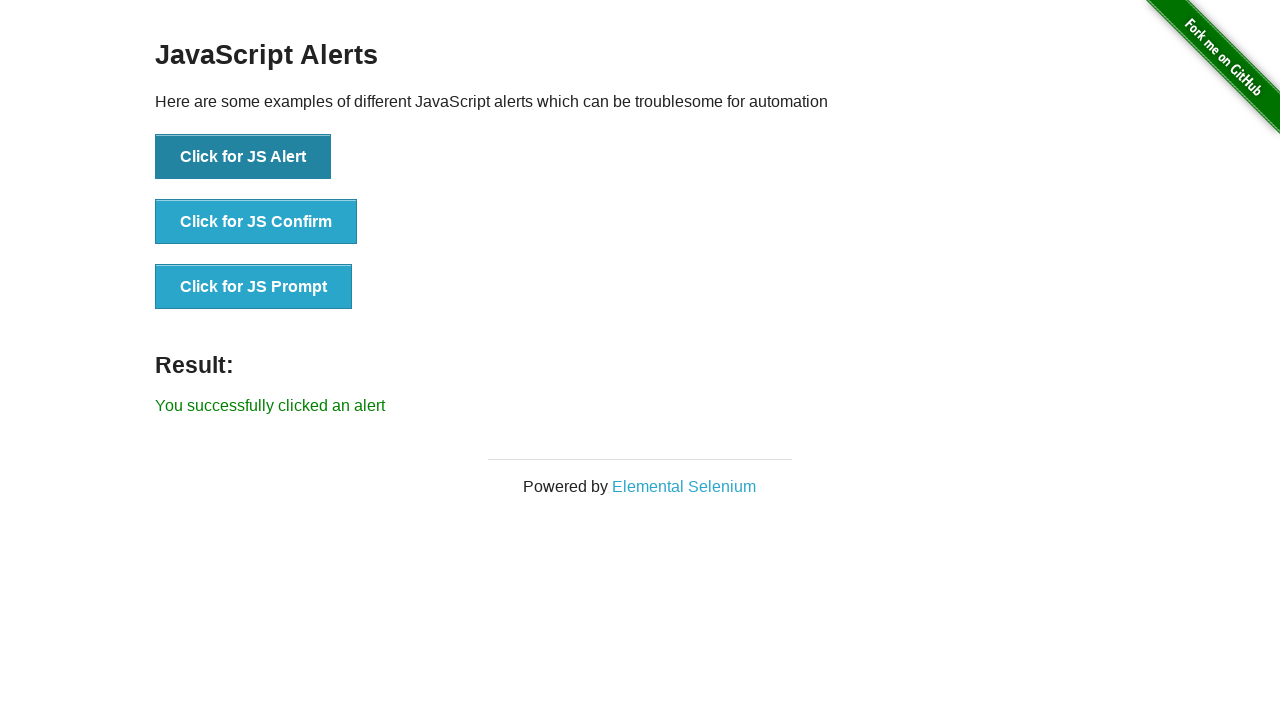